Tests iframe interaction and JavaScript execution by filling form fields and applying a visual style change to the submit button

Starting URL: https://www.w3schools.com/html/tryit.asp?filename=tryhtml_form_submit

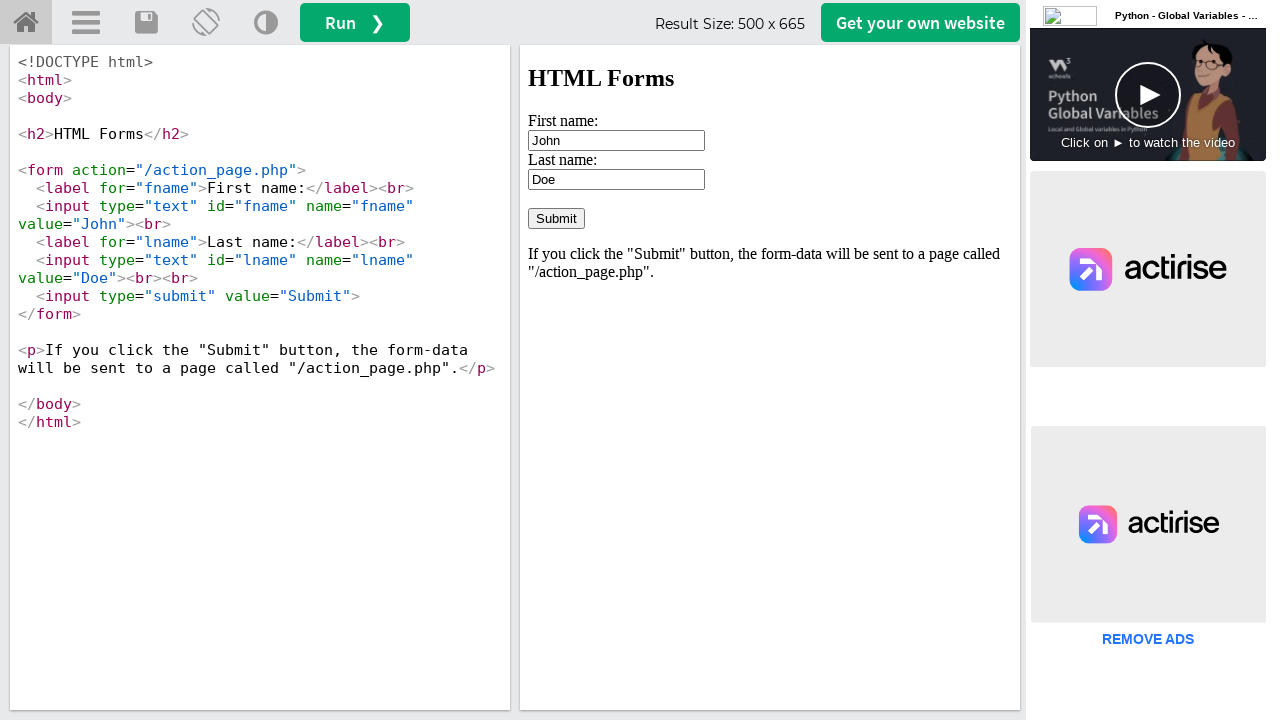

Waited for iframe with id 'iframeResult' to load
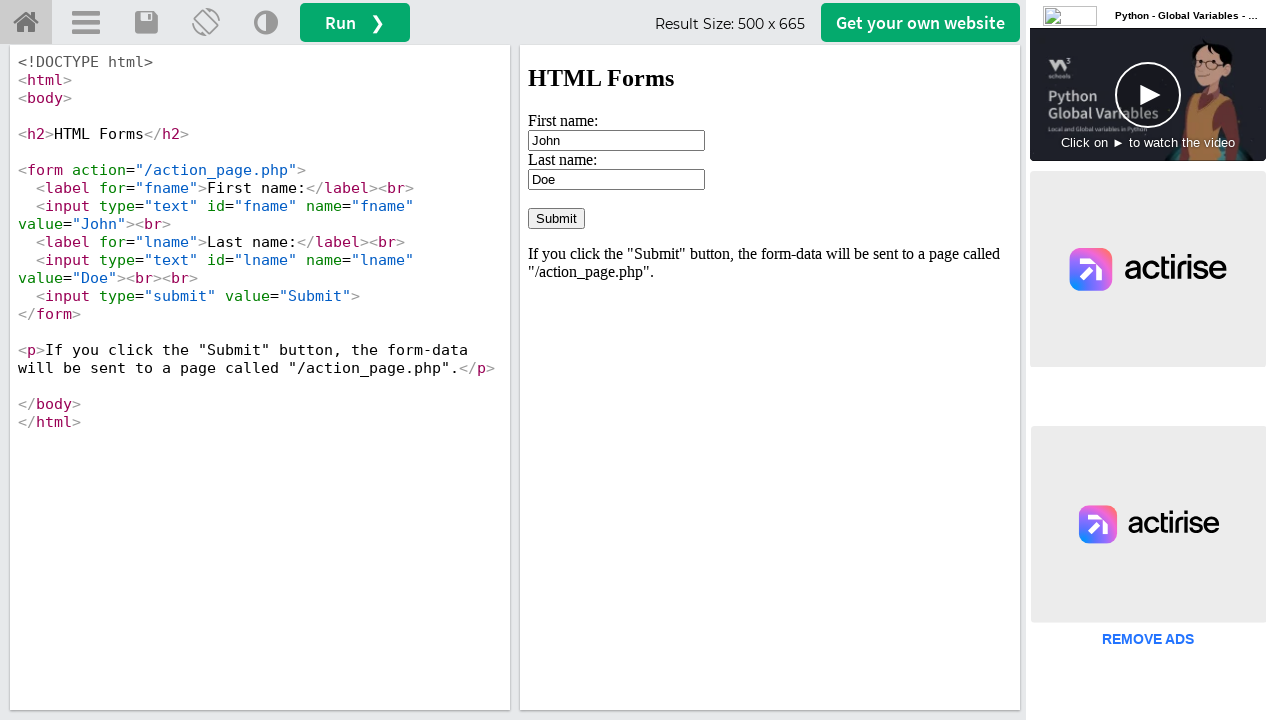

Located iframe element
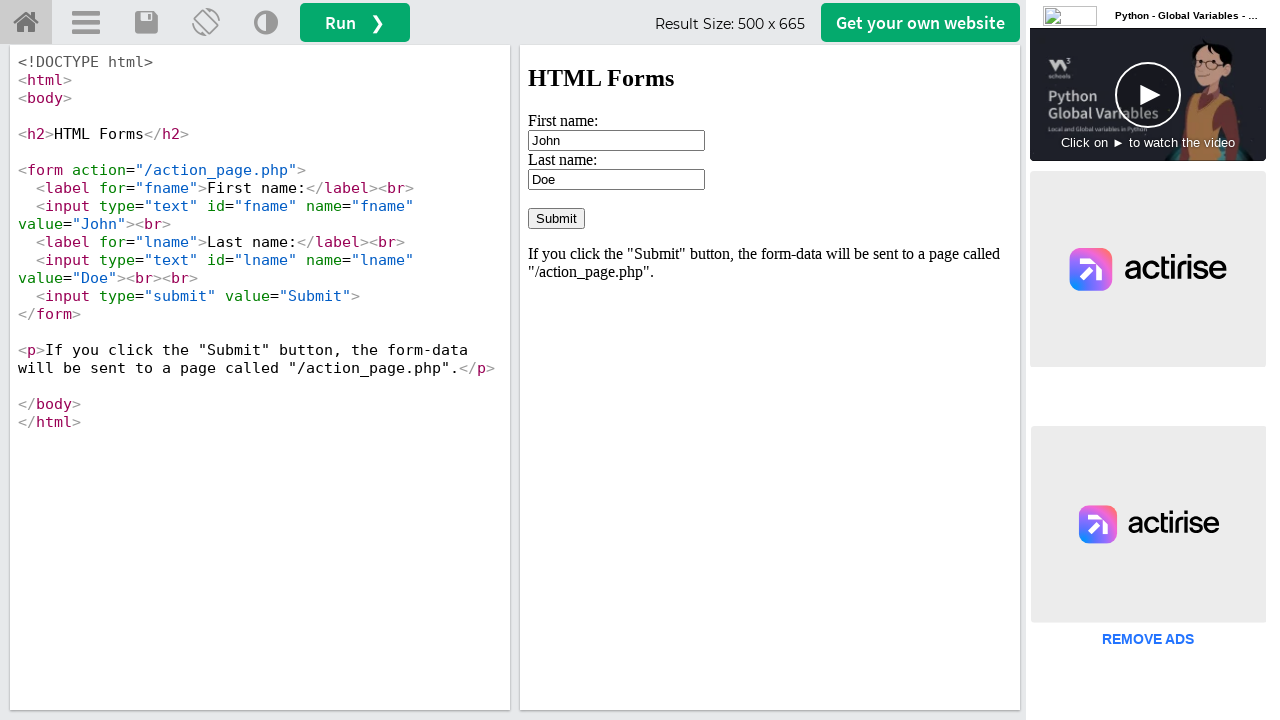

Cleared first name field on #iframeResult >> internal:control=enter-frame >> #fname
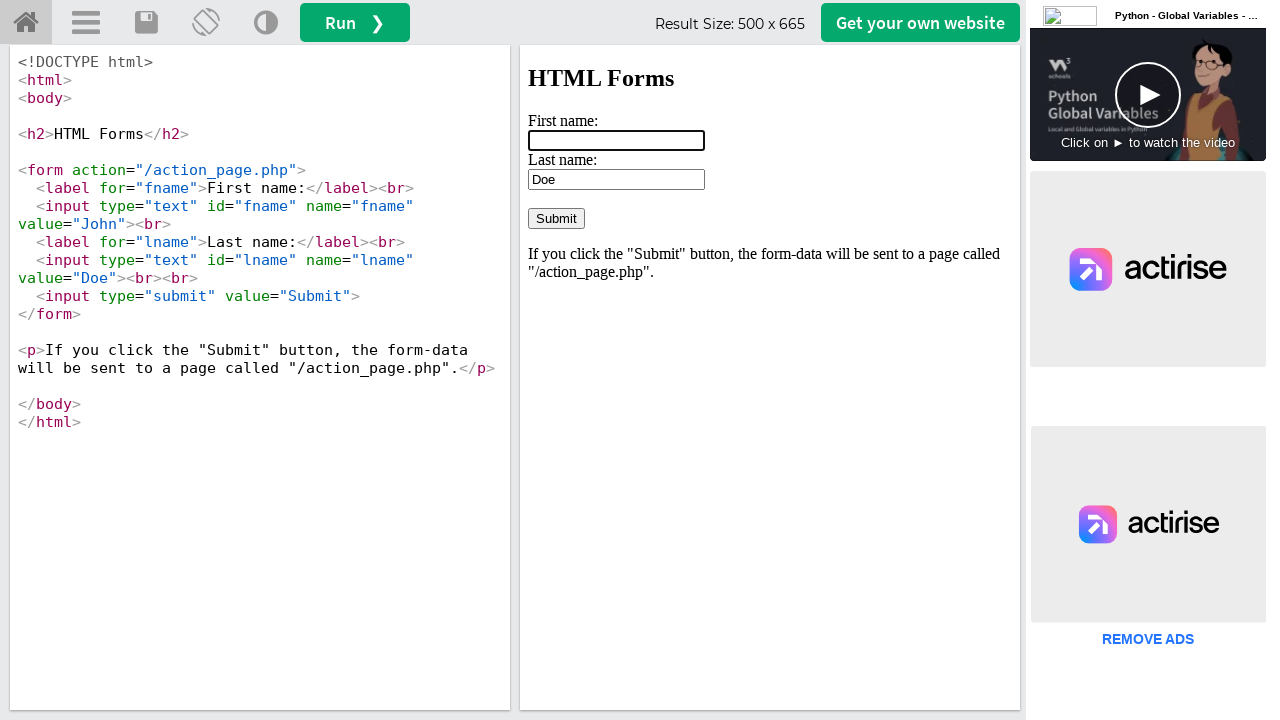

Filled first name field with 'Samuel' on #iframeResult >> internal:control=enter-frame >> #fname
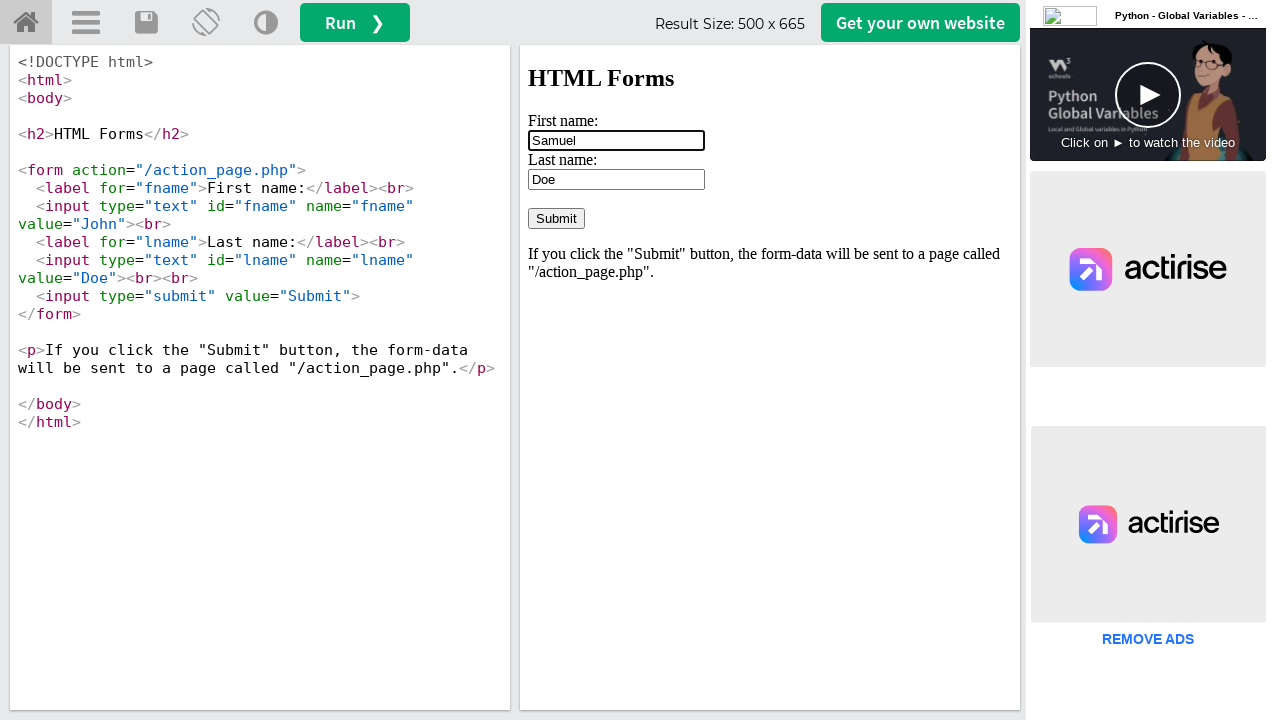

Cleared last name field on #iframeResult >> internal:control=enter-frame >> #lname
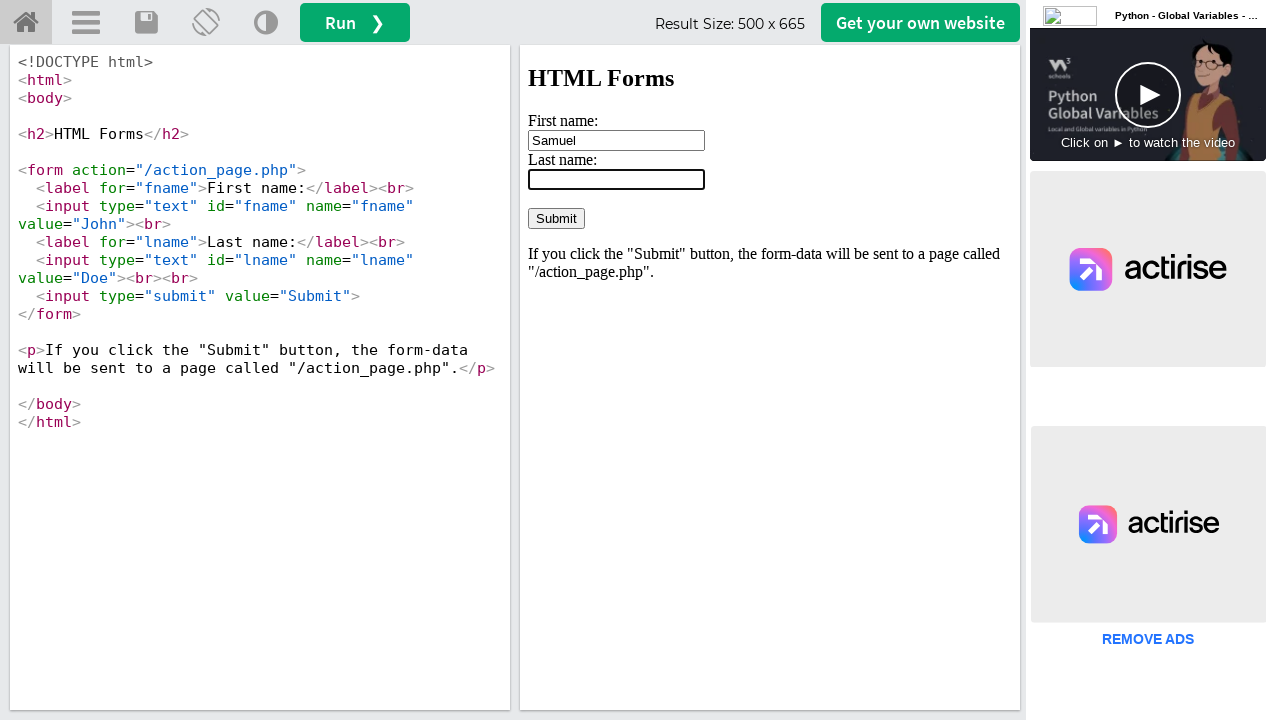

Filled last name field with 'Williams' on #iframeResult >> internal:control=enter-frame >> #lname
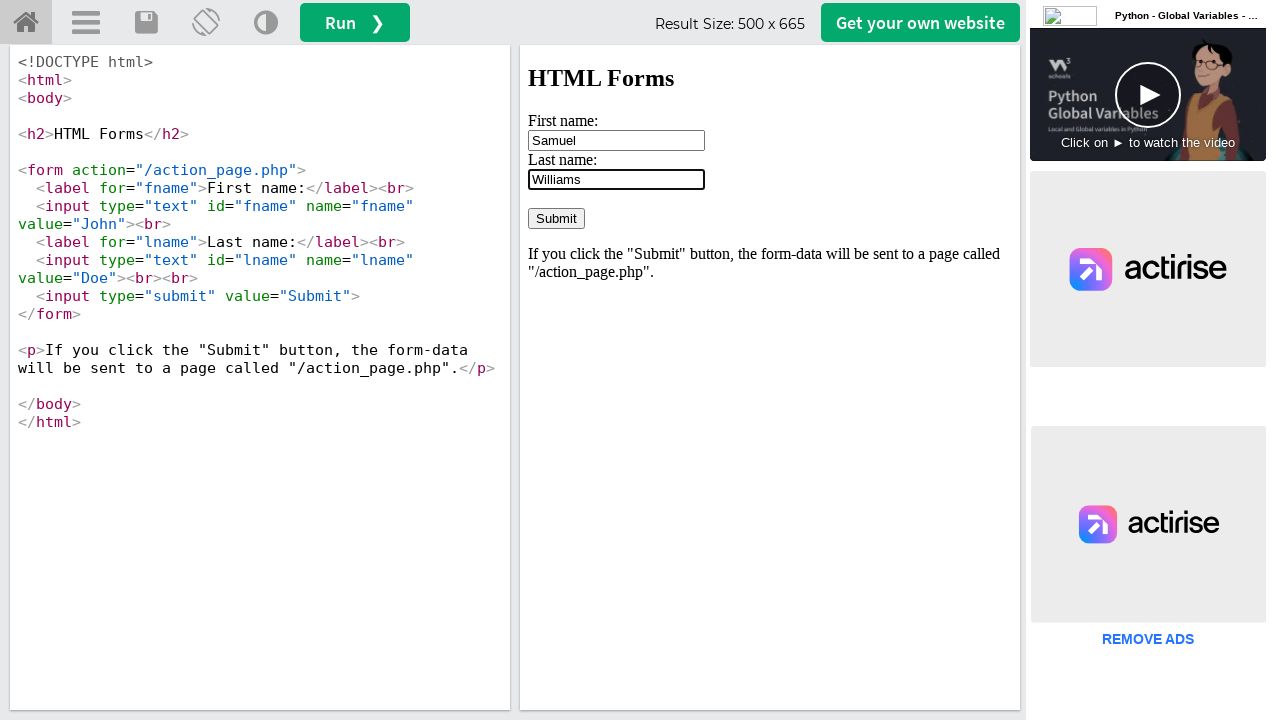

Applied red 3px border style to submit button via JavaScript
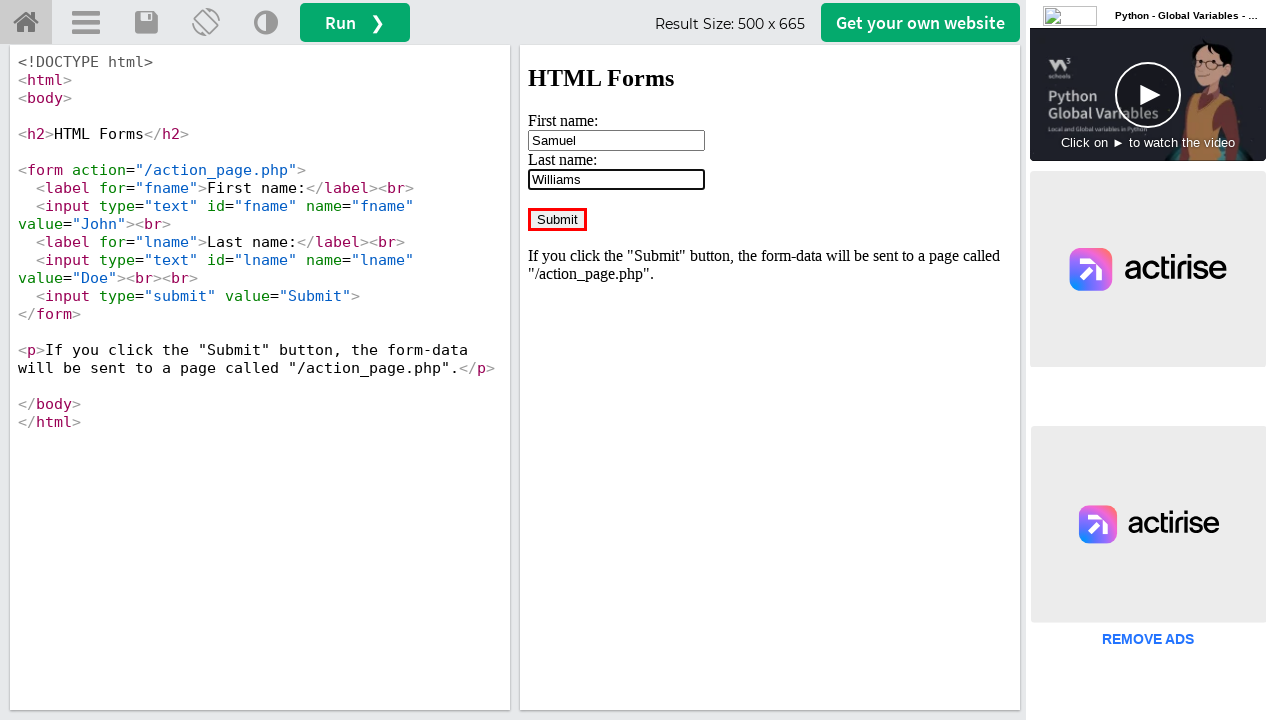

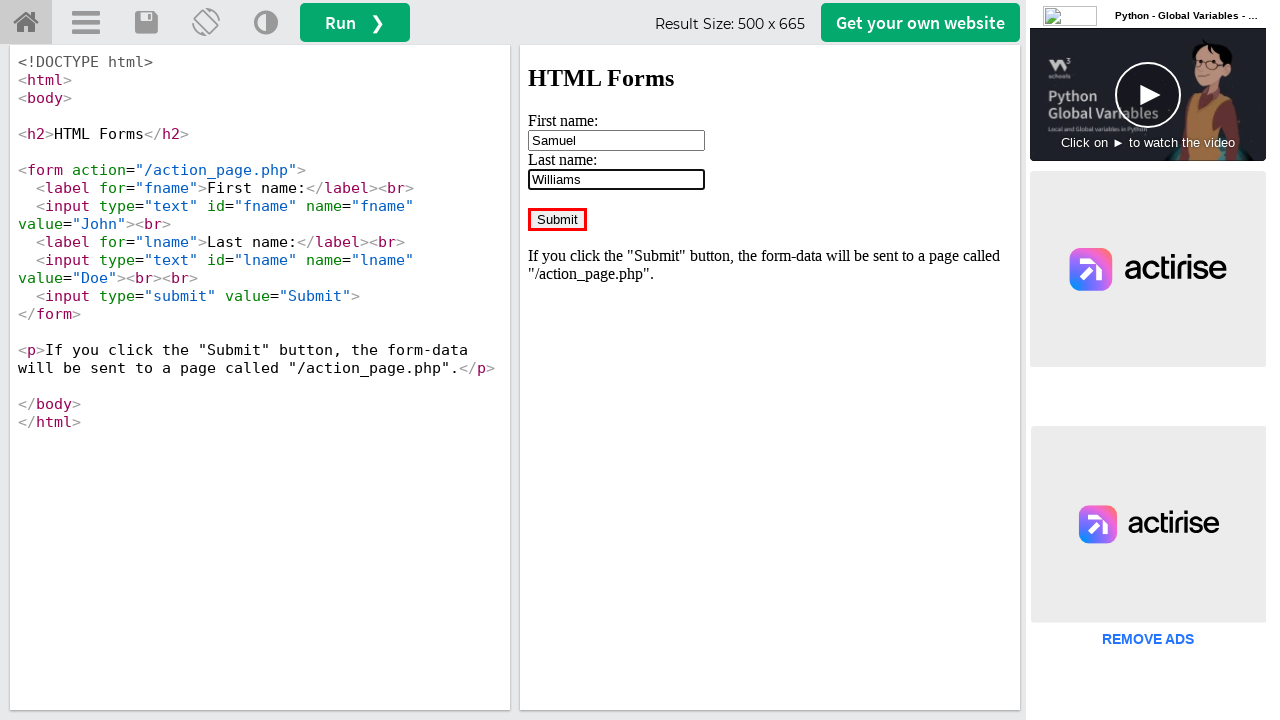